Tests window switching functionality by clicking a link that opens a new window, extracting text from the new window, and using that text to fill a field in the original window

Starting URL: https://rahulshettyacademy.com/loginpagePractise/#

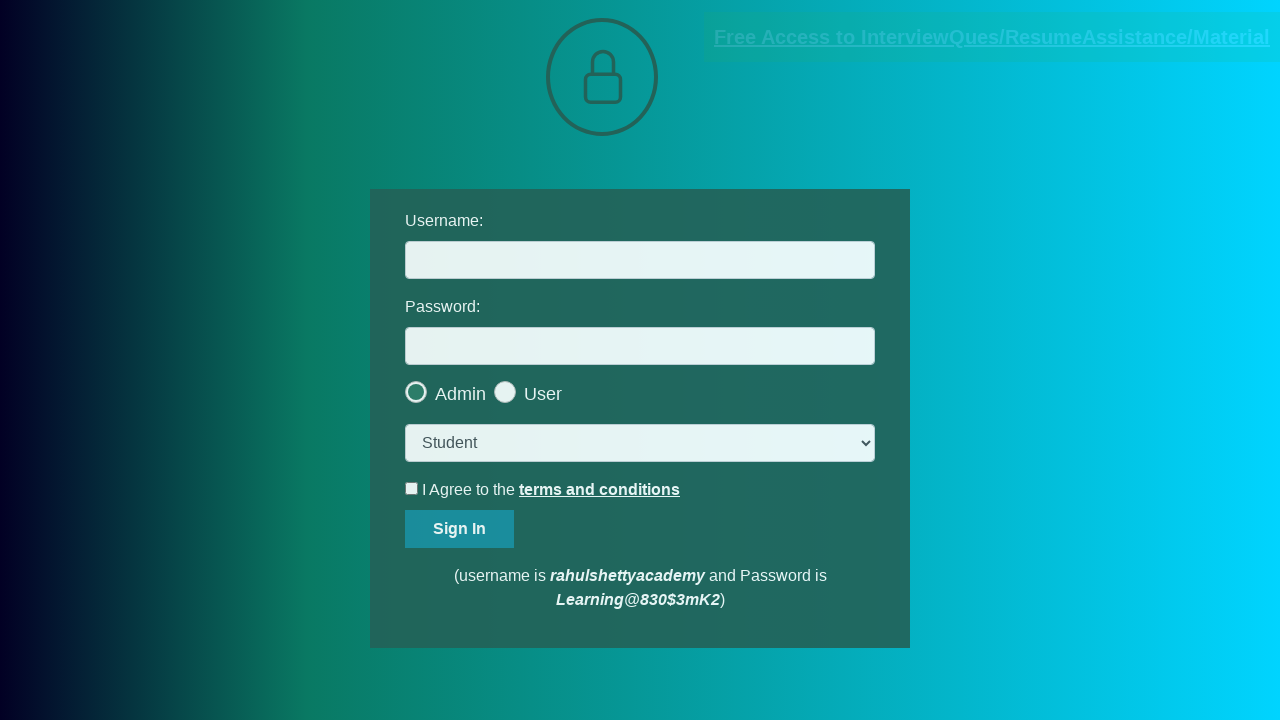

Clicked blinking text link to open new window at (992, 37) on .blinkingText
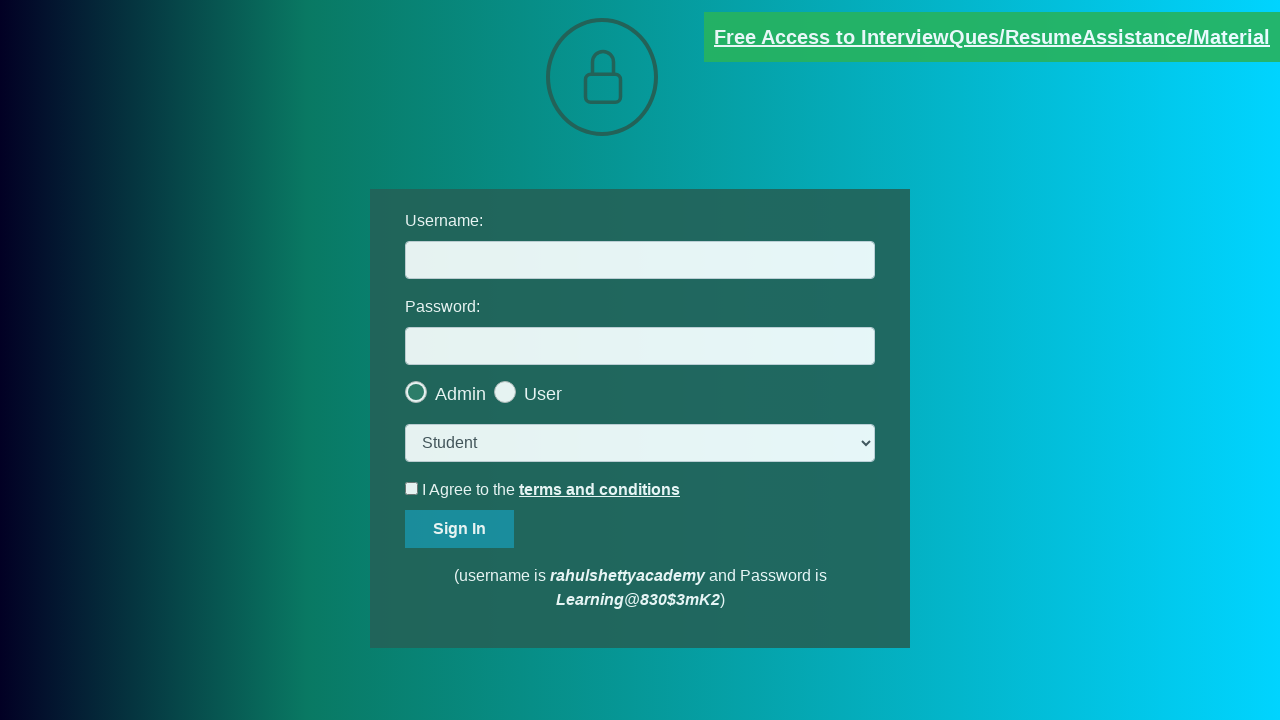

New window opened and captured
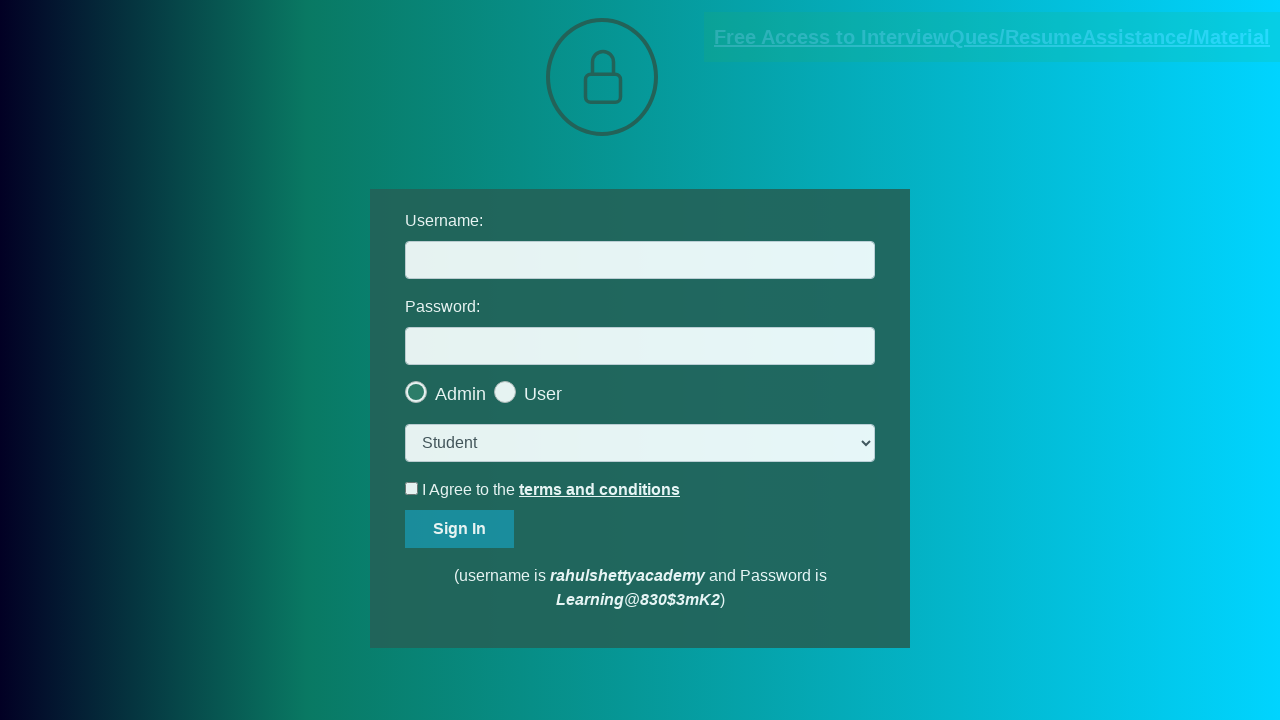

Extracted text content from new window
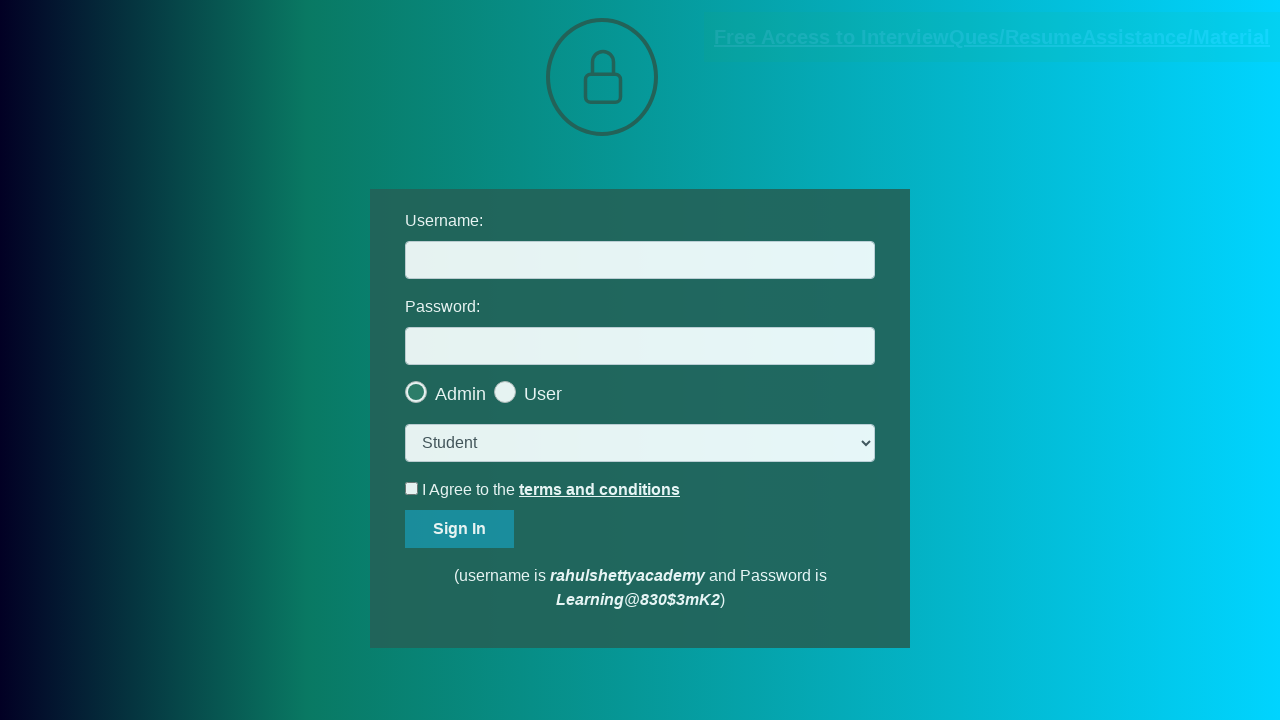

Parsed email address from text: mentor@rahulshettyacademy.com
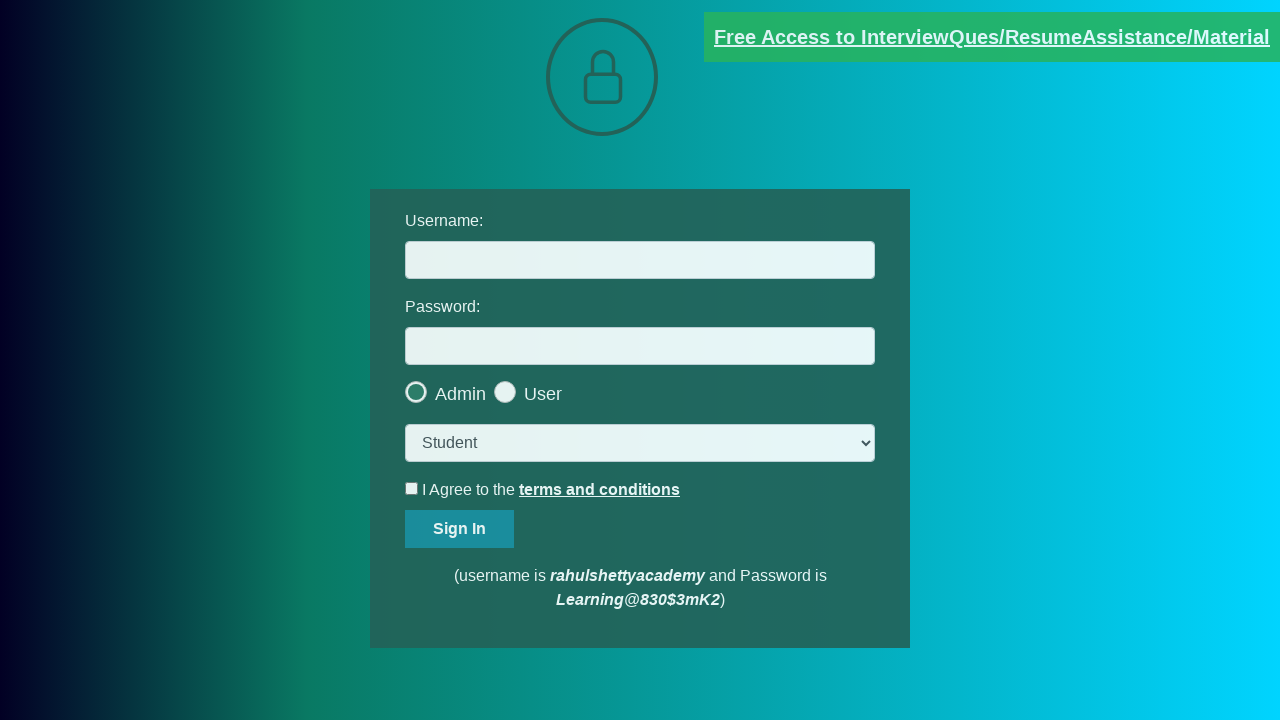

Switched back to original window
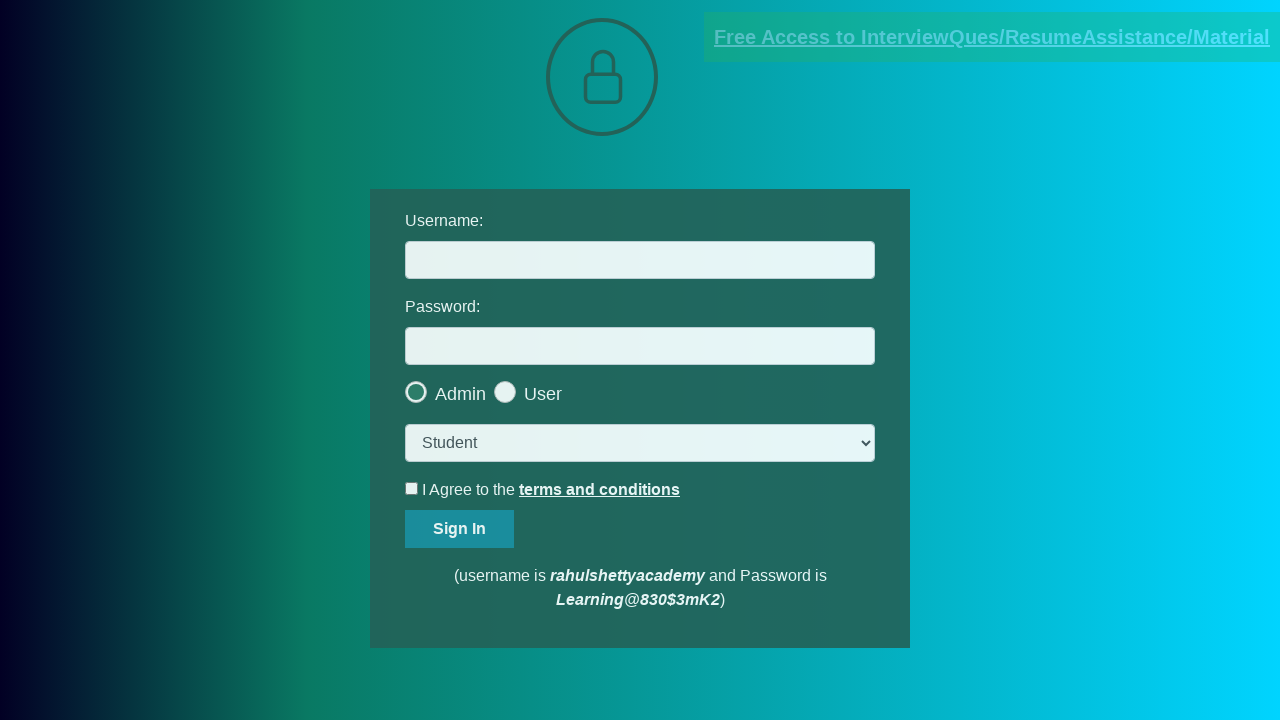

Filled username field with extracted email: mentor@rahulshettyacademy.com on #username
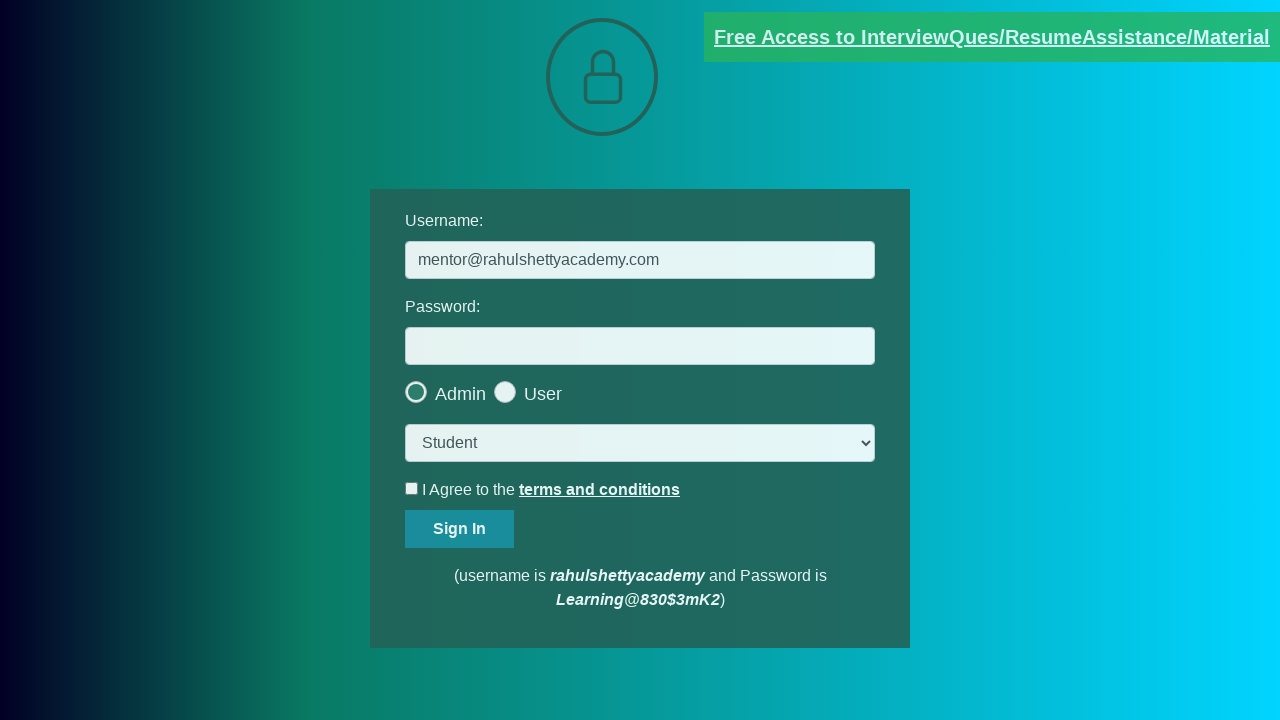

Closed the new window
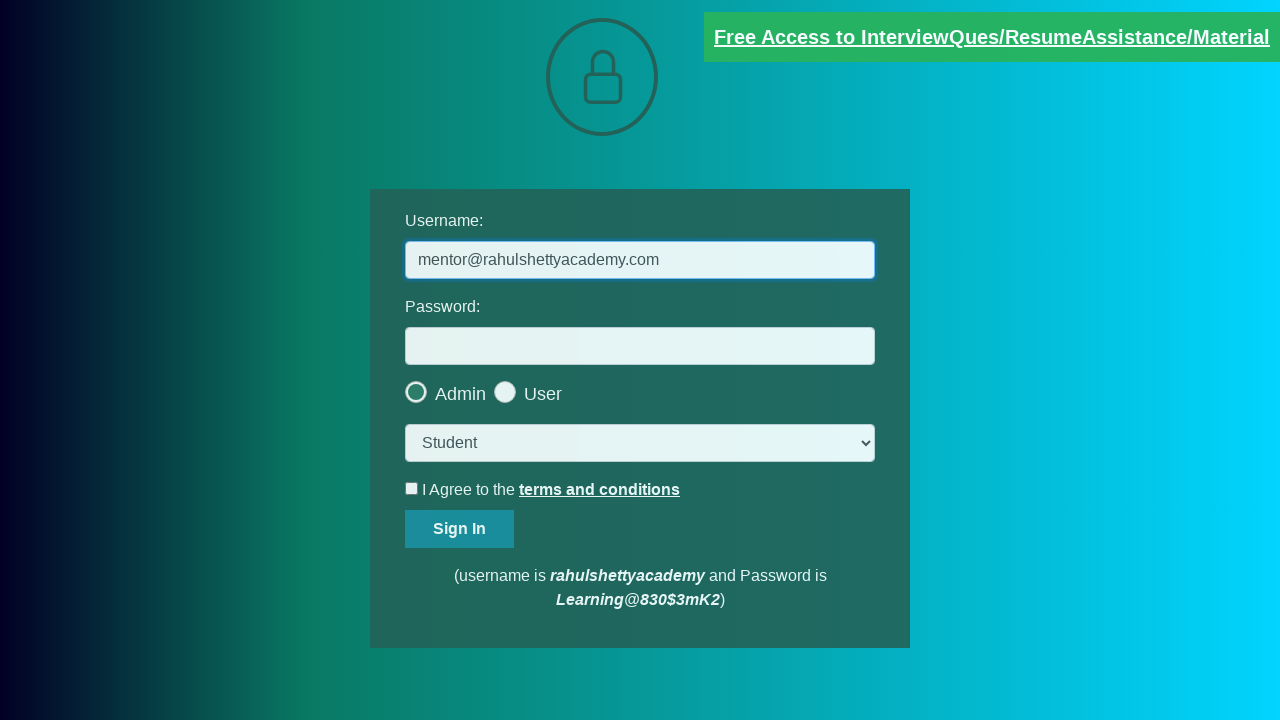

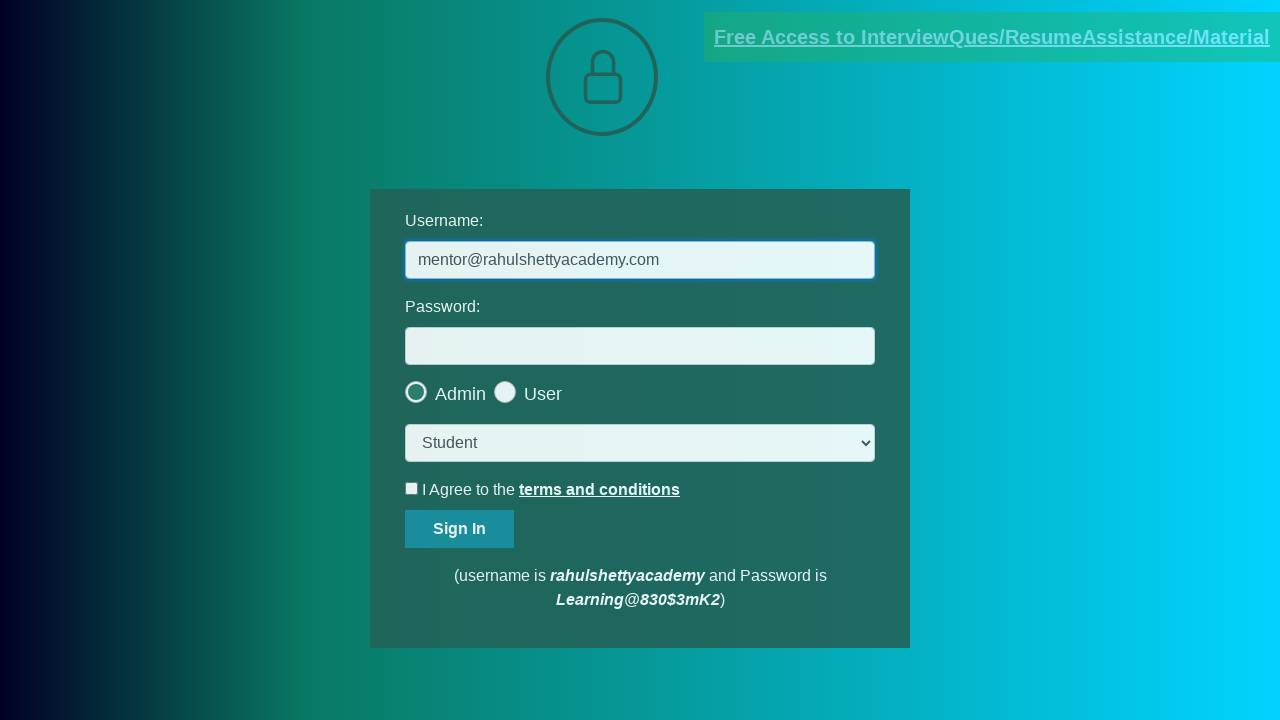